Tests frame switching functionality by switching to an iframe and clicking a button inside it to trigger an alert

Starting URL: https://www.w3schools.com/jsref/tryit.asp?filename=tryjsref_alert

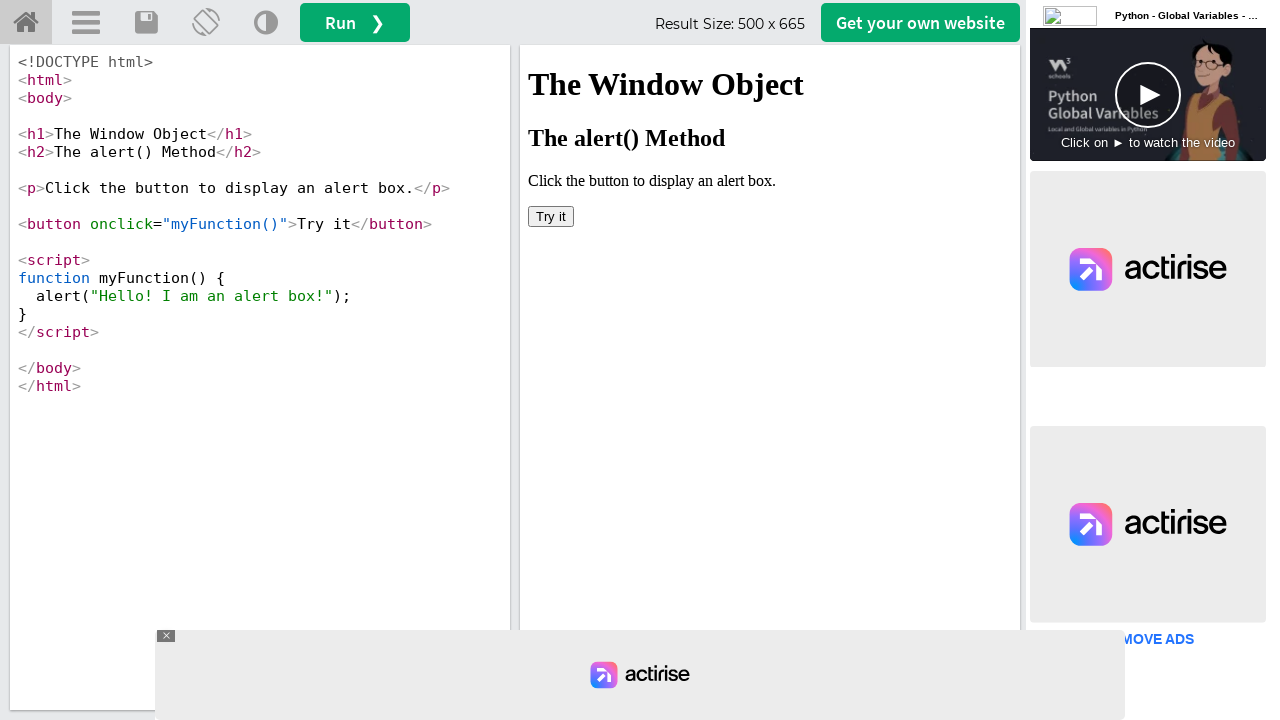

Located iframe with id 'iframeResult'
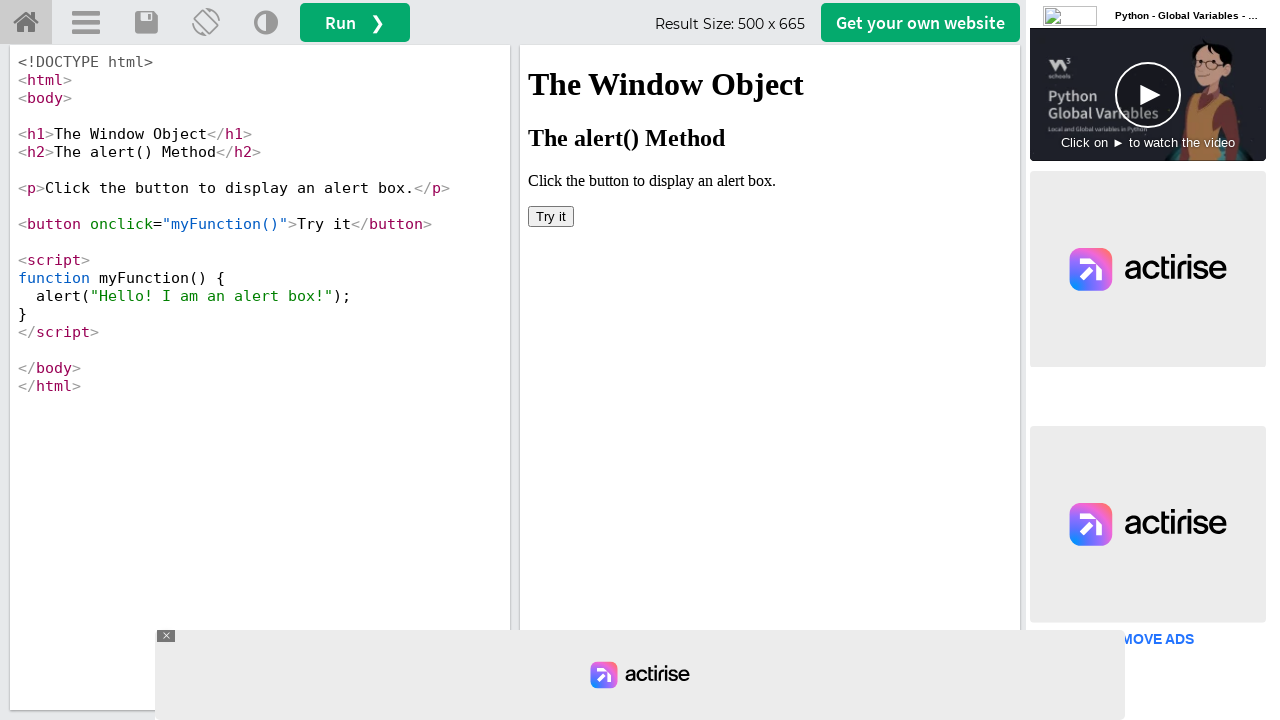

Clicked 'Try it' button inside iframe at (551, 216) on #iframeResult >> internal:control=enter-frame >> xpath=/html/body/button
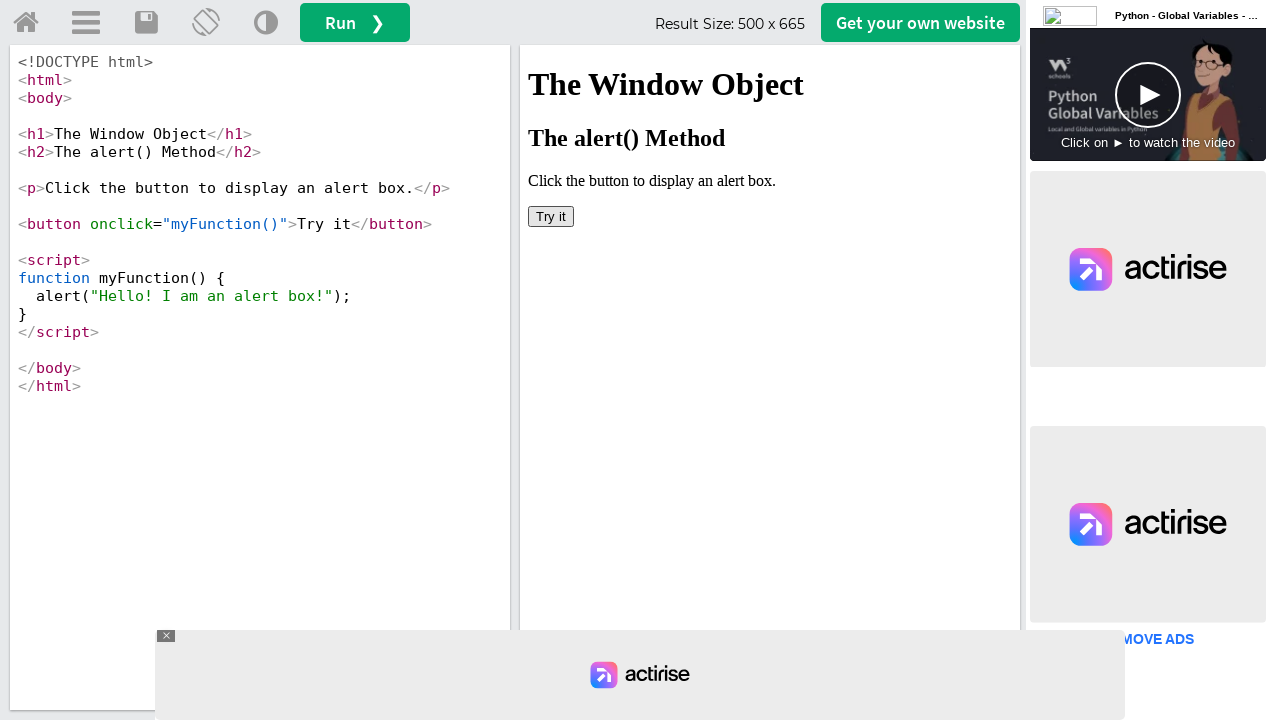

Set up dialog handler to accept alert
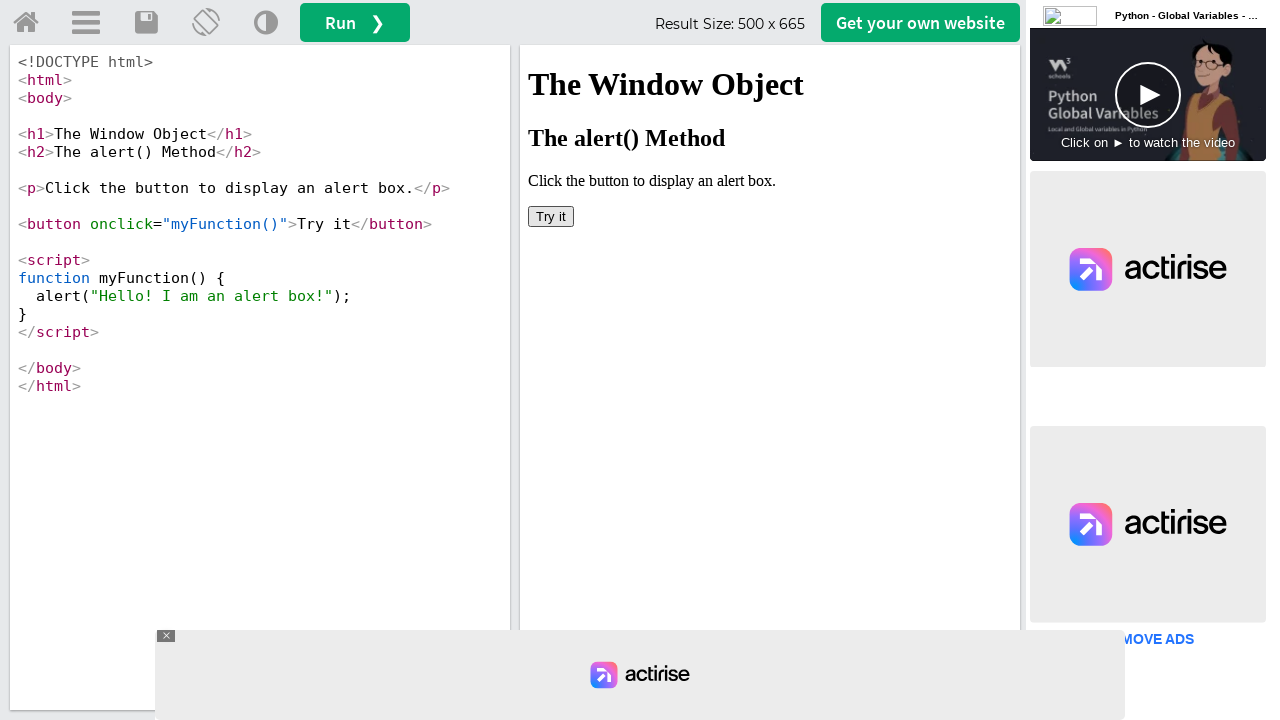

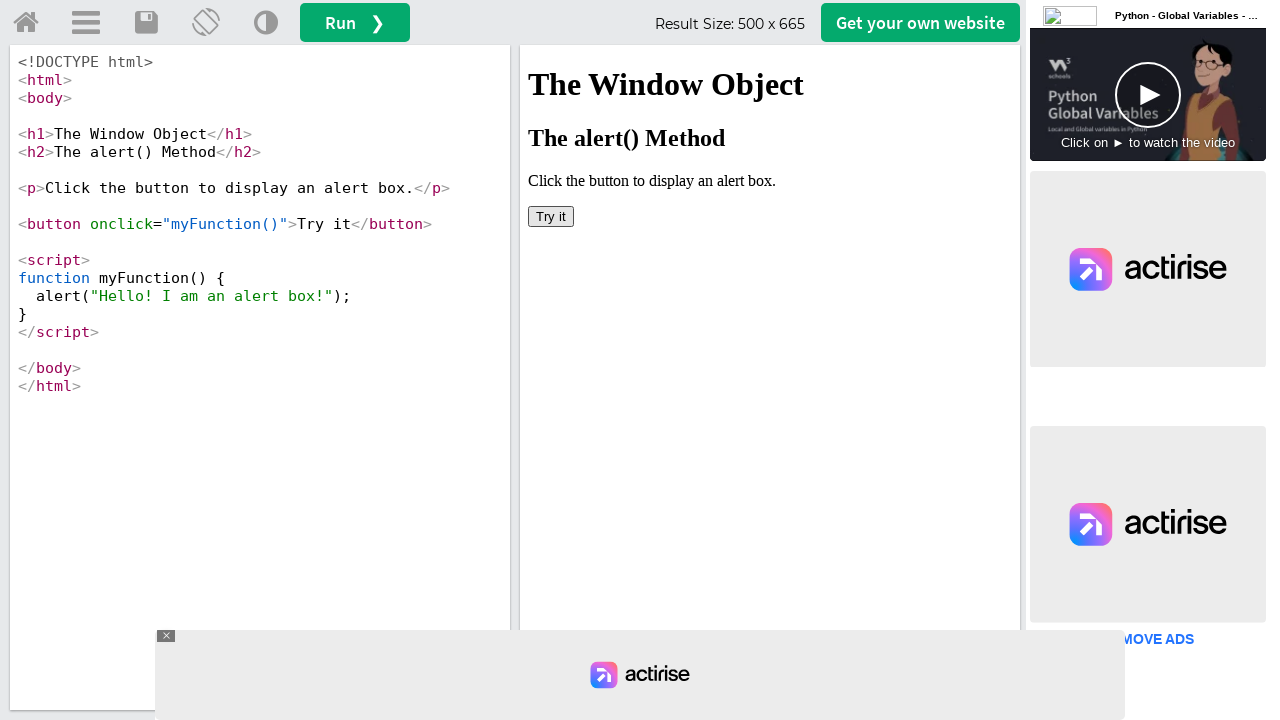